Tests browser window functionality by clicking a button that opens a new message window

Starting URL: https://demoqa.com/browser-windows

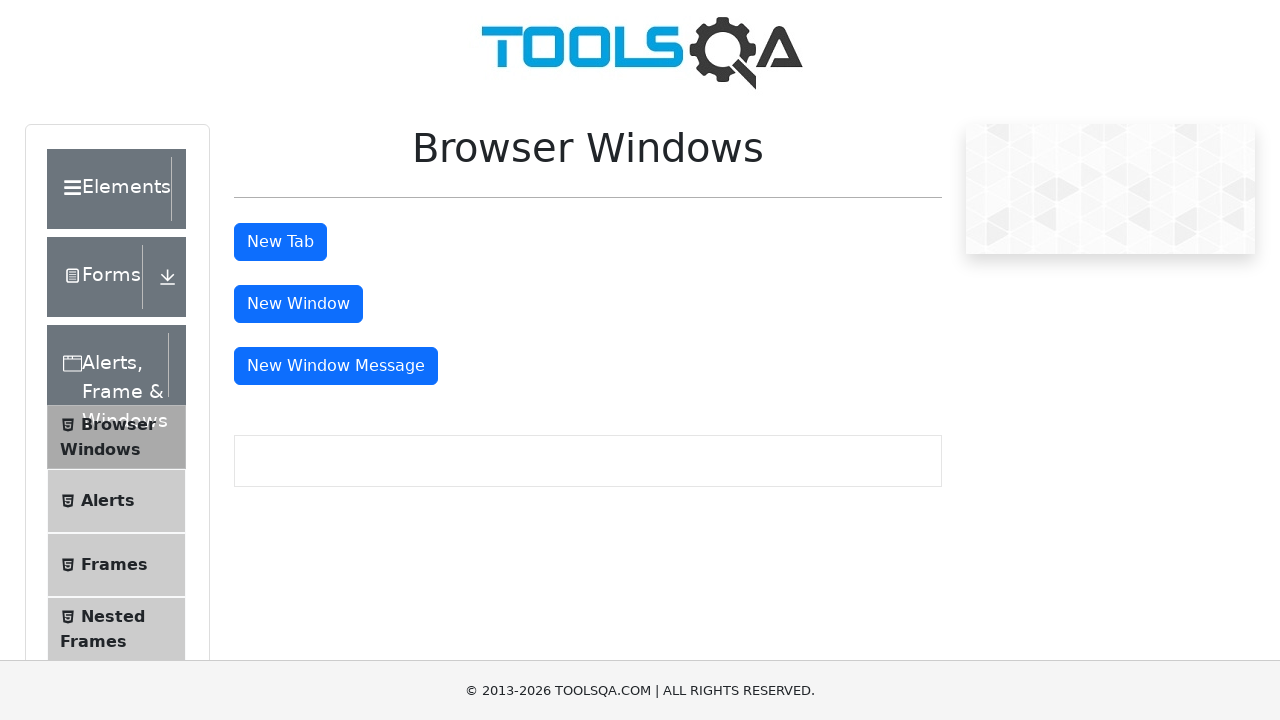

Scrolled down 300px to make button visible
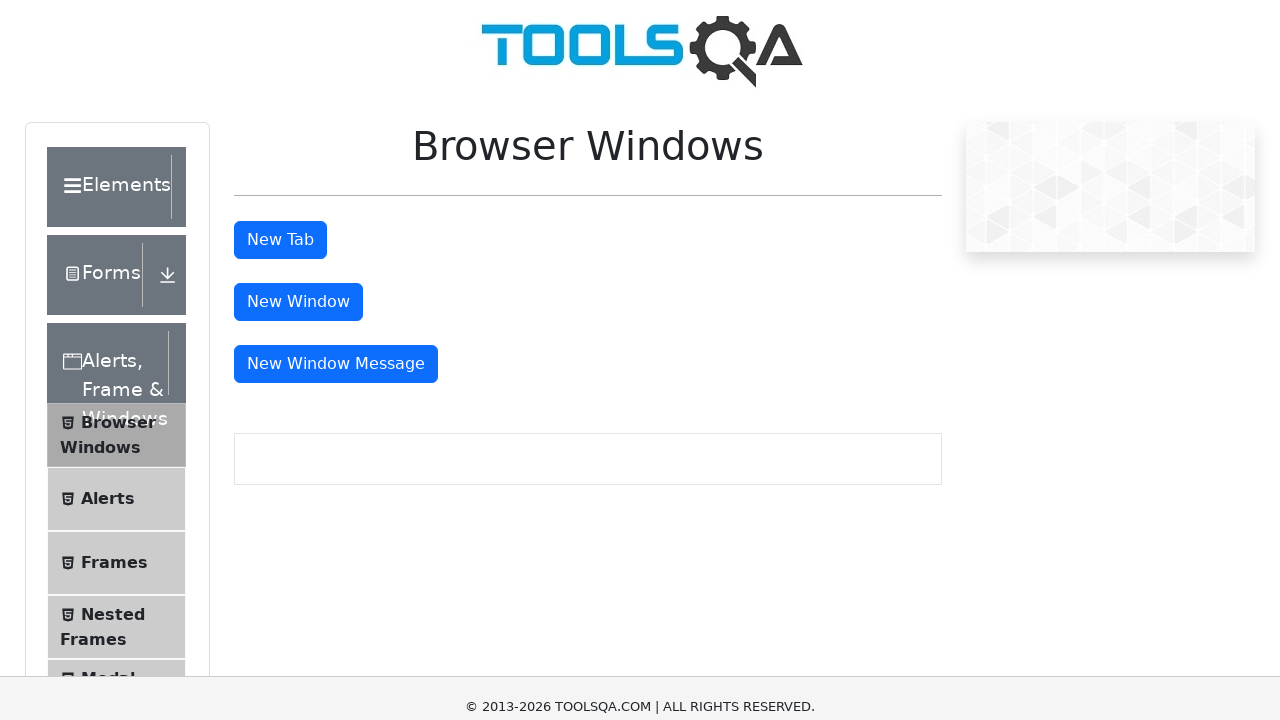

Clicked message window button to open new window at (336, 66) on button#messageWindowButton
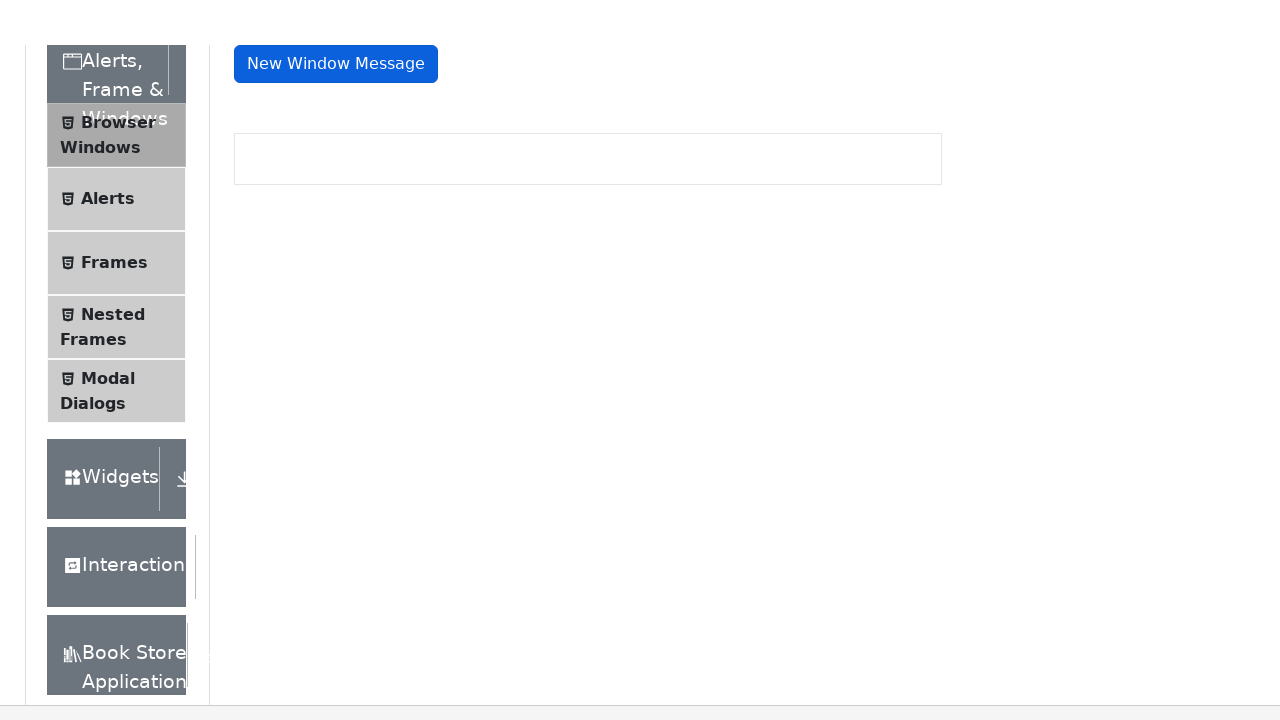

Waited 5 seconds for new window to open
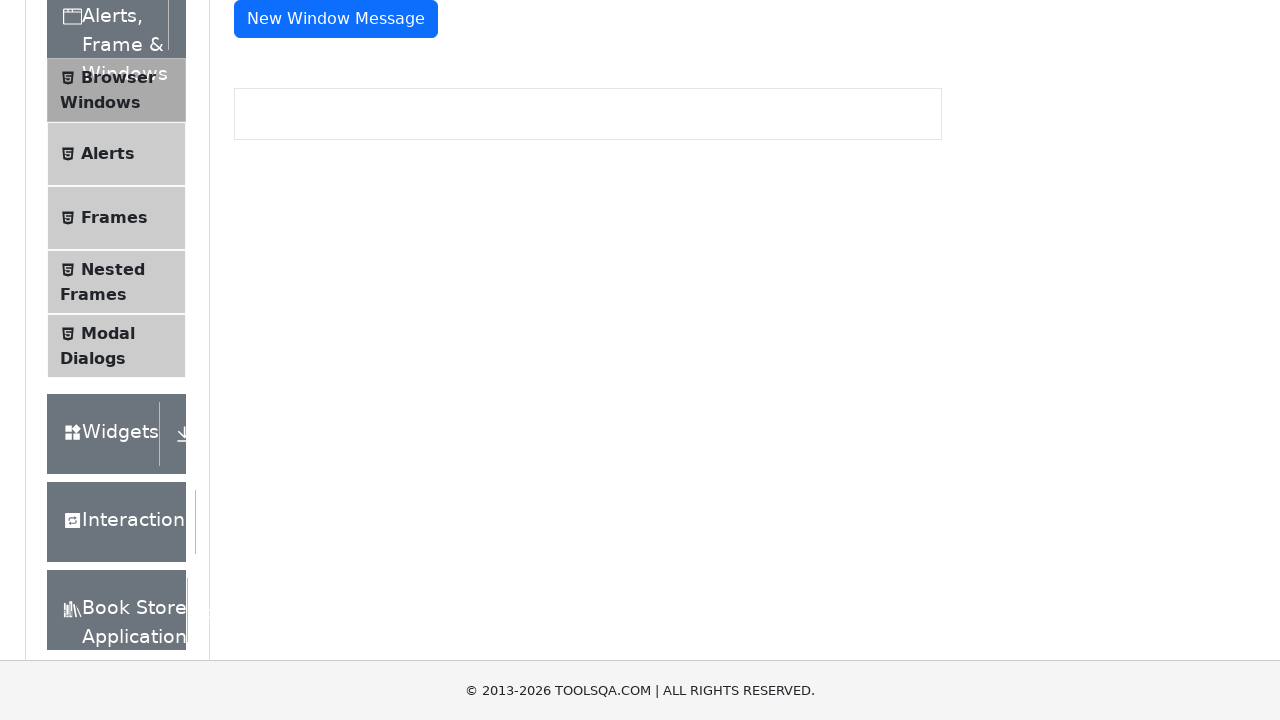

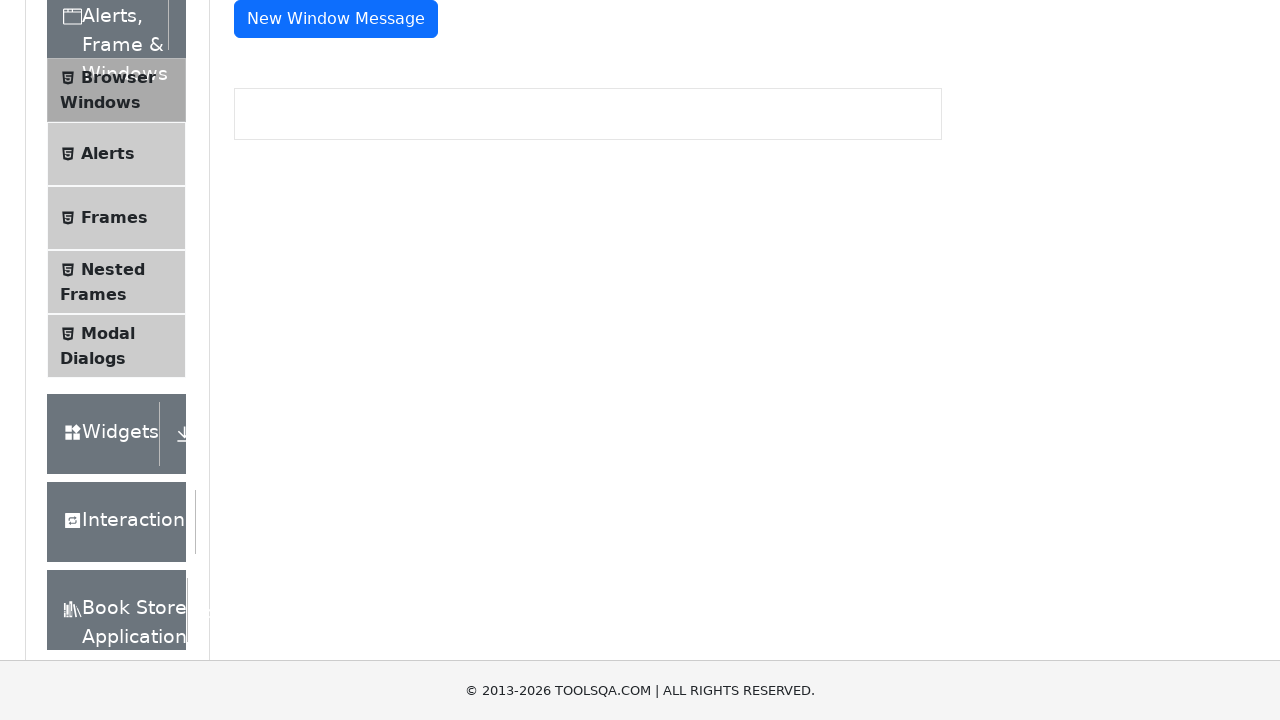